Tests the Caesars newsroom page by selecting a year from the dropdown filter and verifying that news items are displayed after the selection.

Starting URL: https://newsroom.caesars.com/press-releases/default.aspx

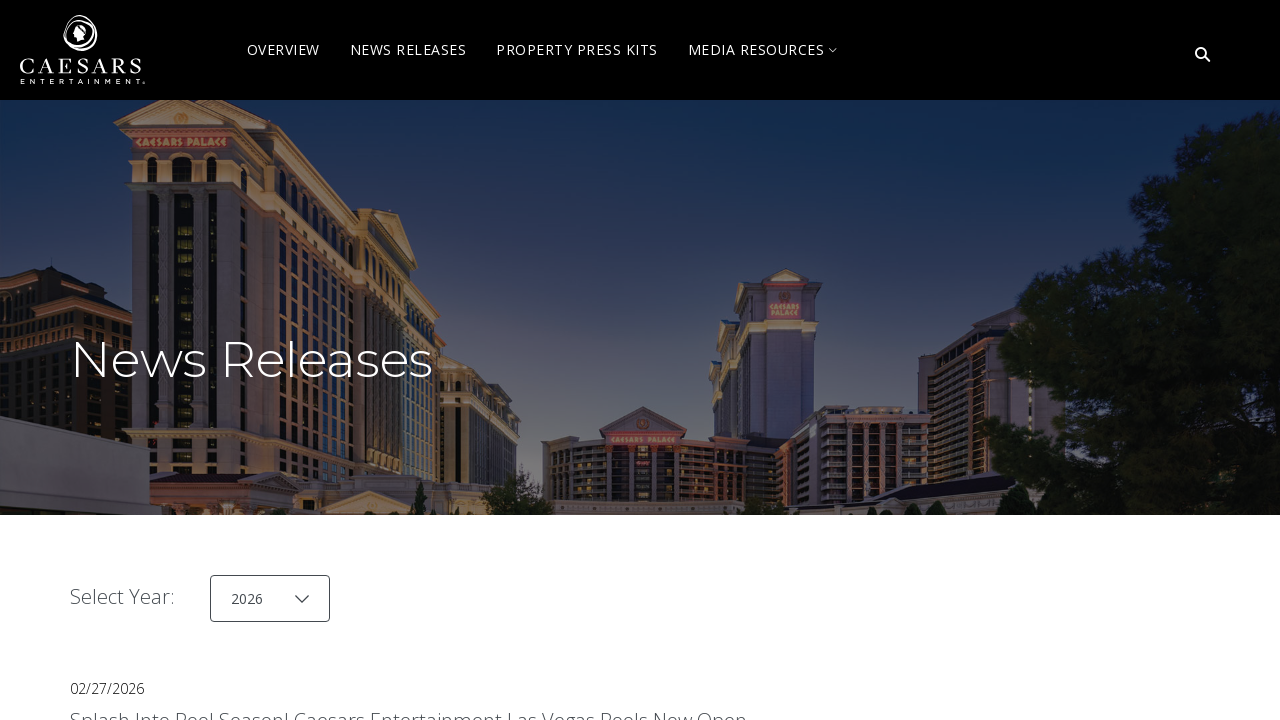

Waited for year dropdown to load
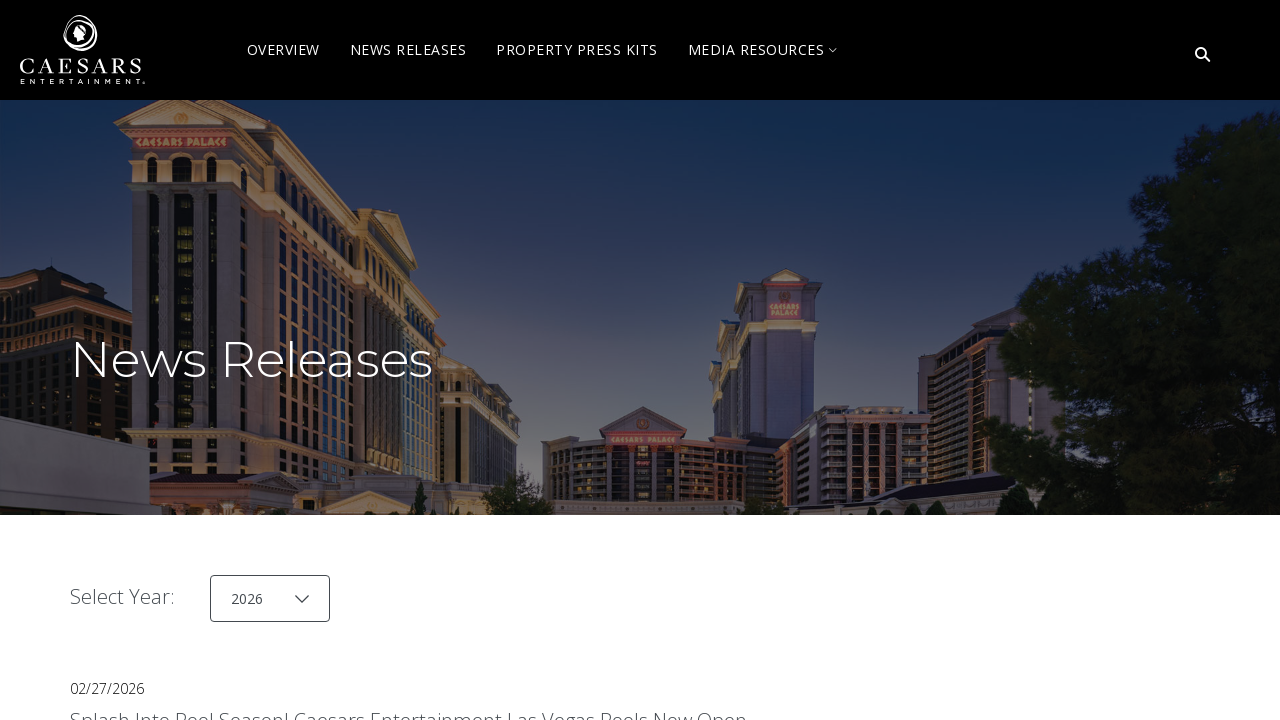

Selected 2024 from year dropdown filter on #newsYear
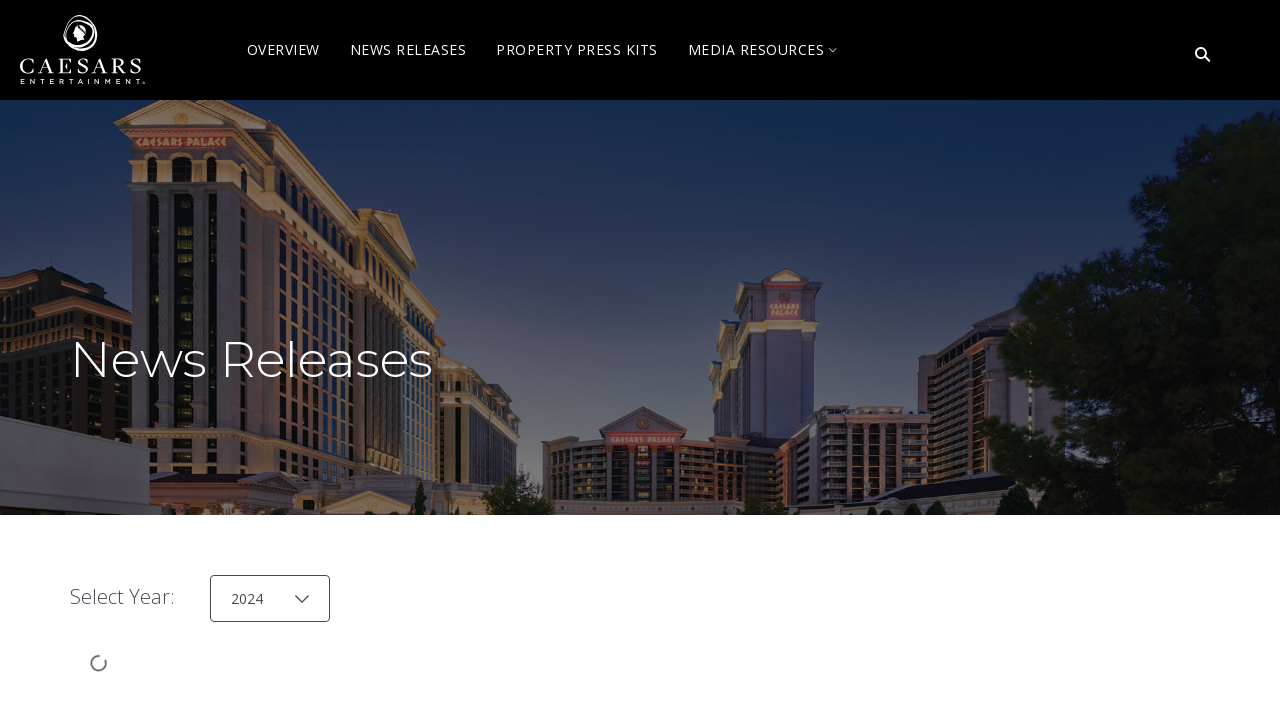

Waited for content to update after year selection
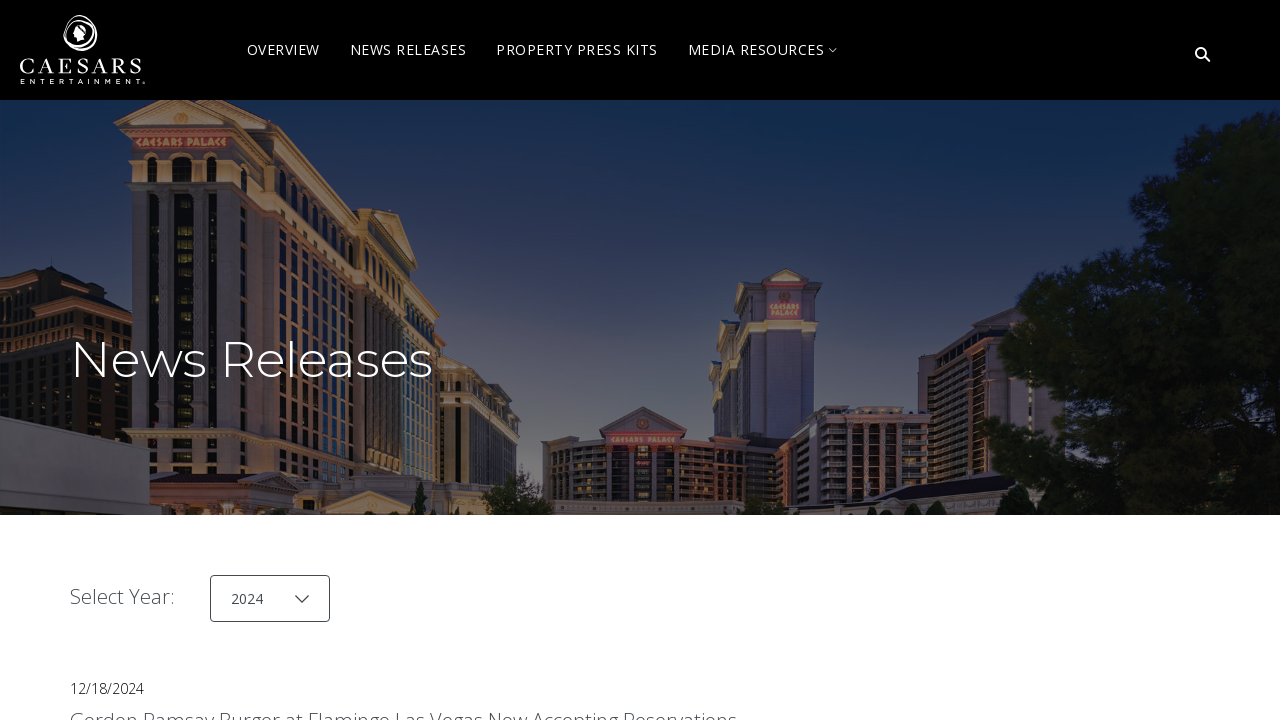

Verified news items are displayed after filtering by 2024
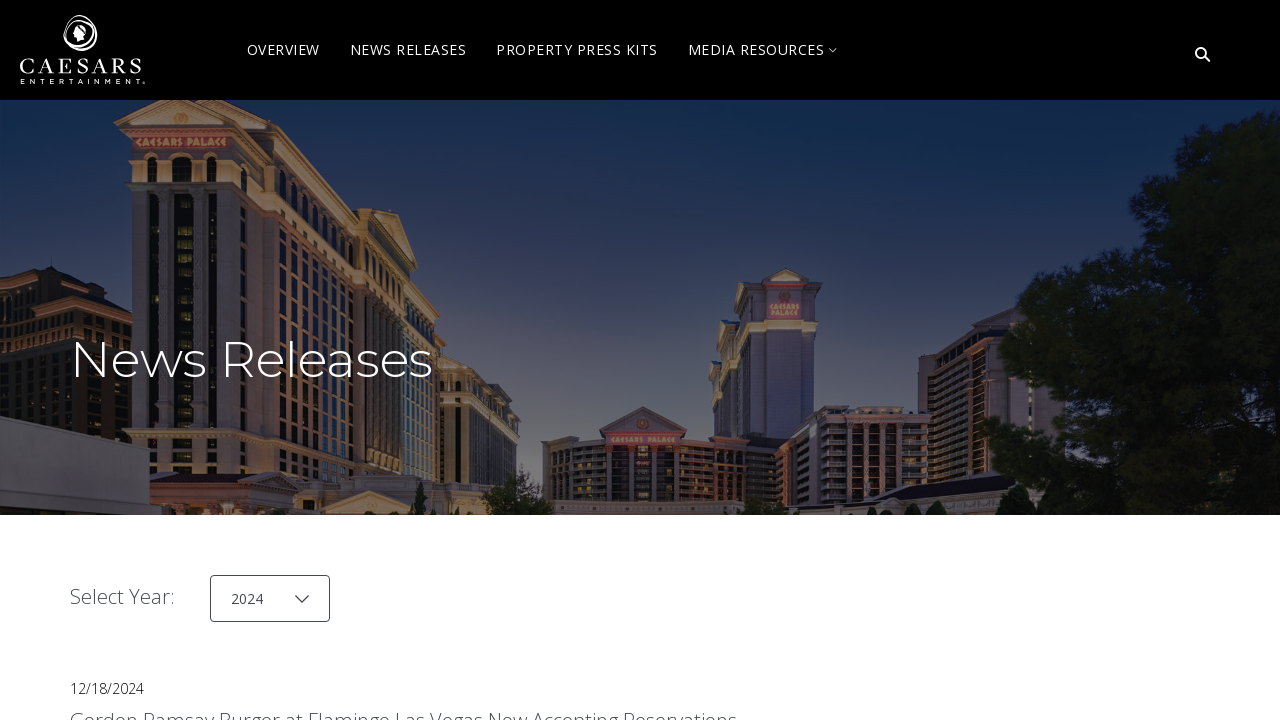

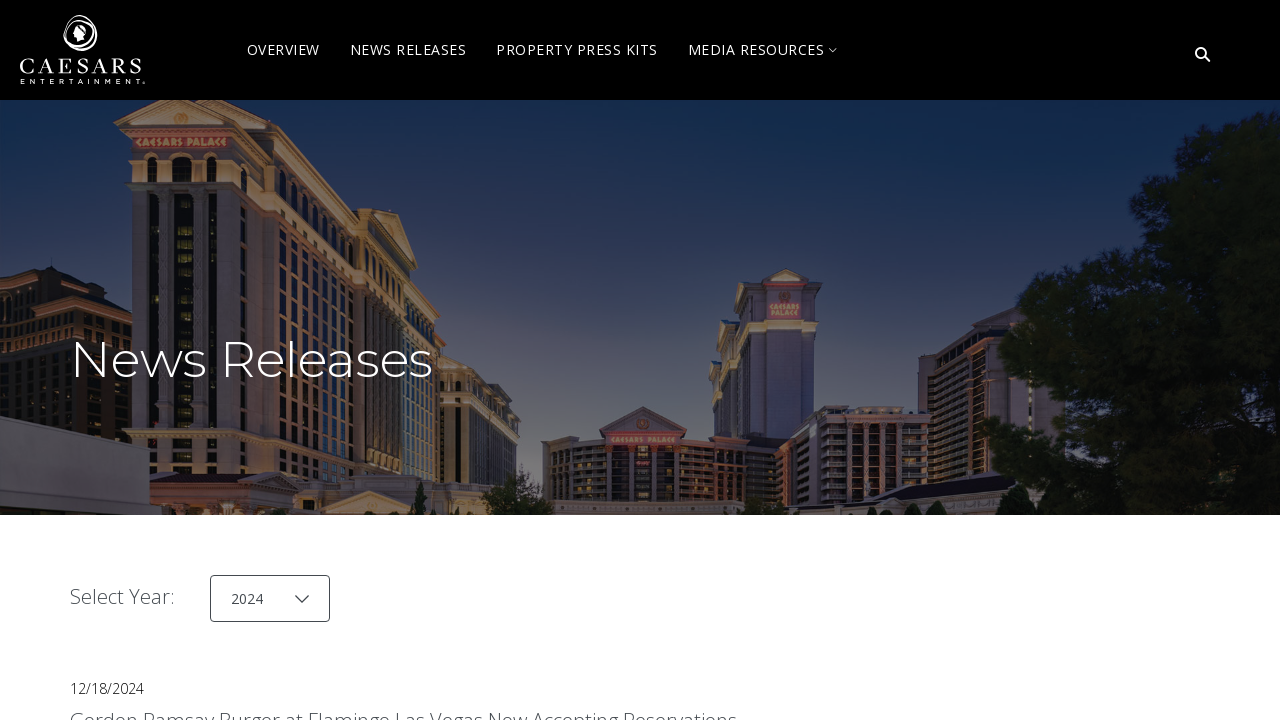